Tests form interaction on an Angular practice page using relative element positioning - locates elements relative to other elements (above, below, left of, right of) and interacts with form fields including clicking date input and checkbox.

Starting URL: https://rahulshettyacademy.com/angularpractice/

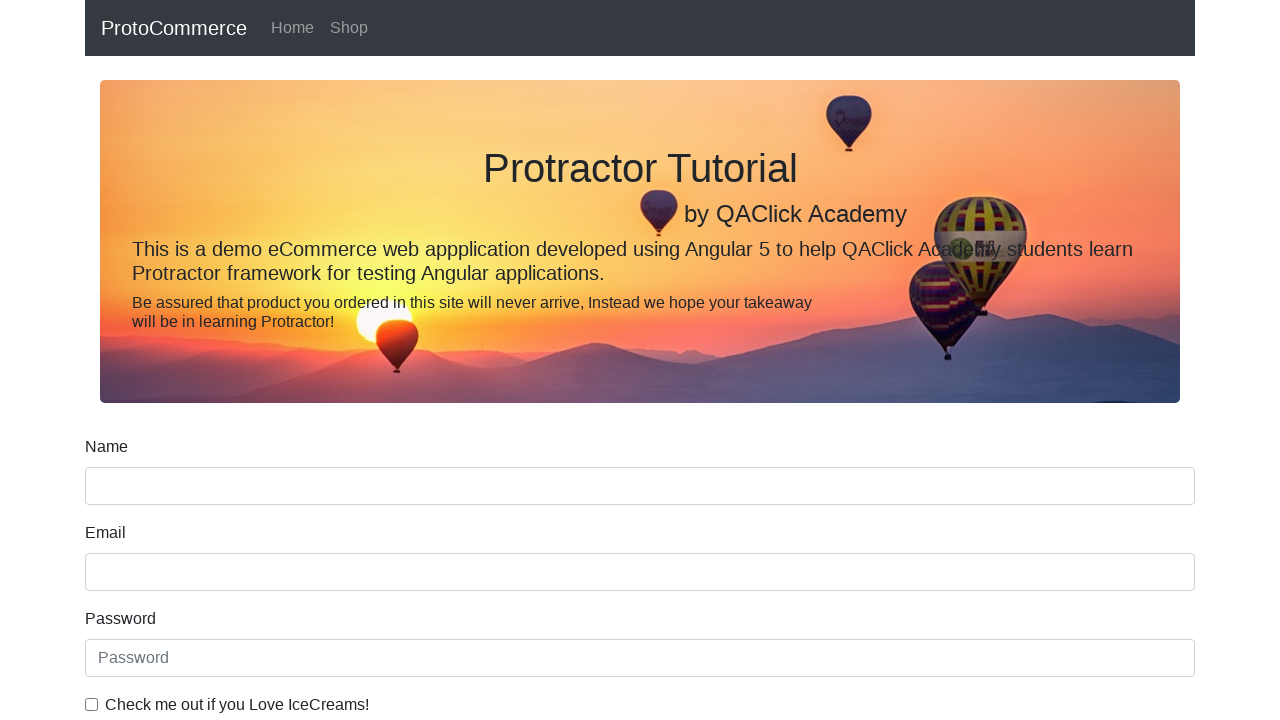

Located the name input field
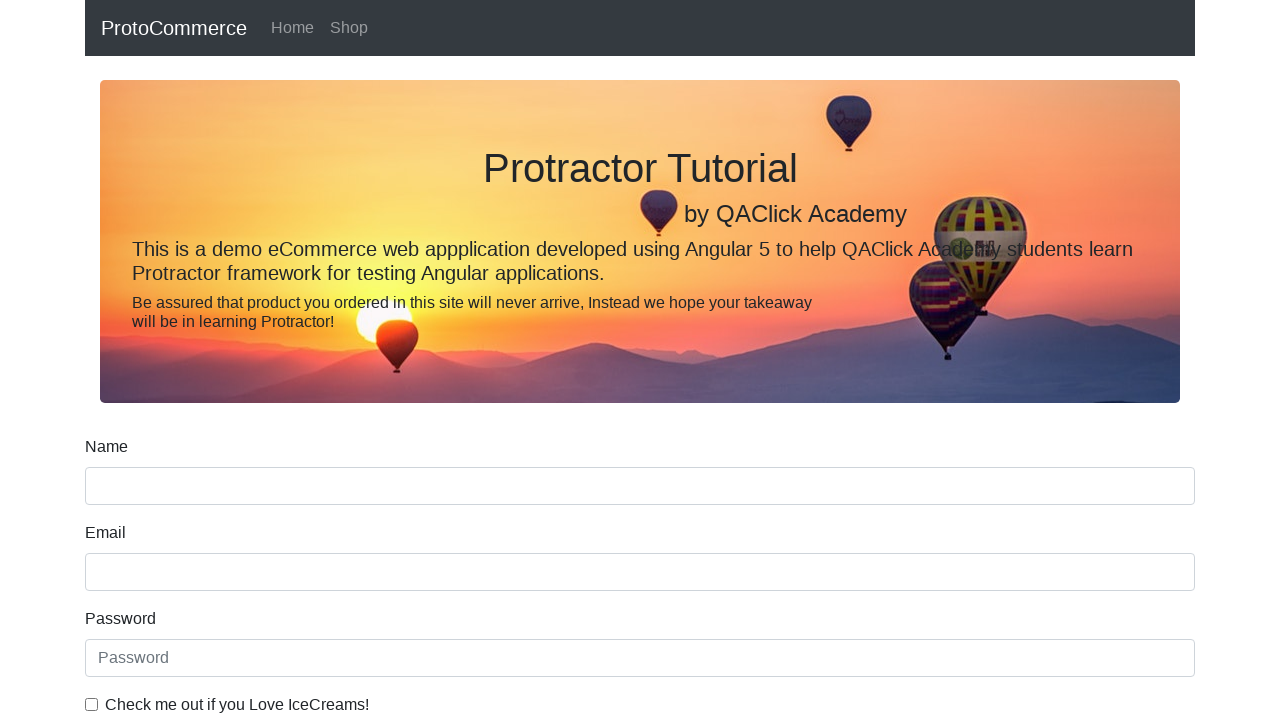

Located the label above the name input field
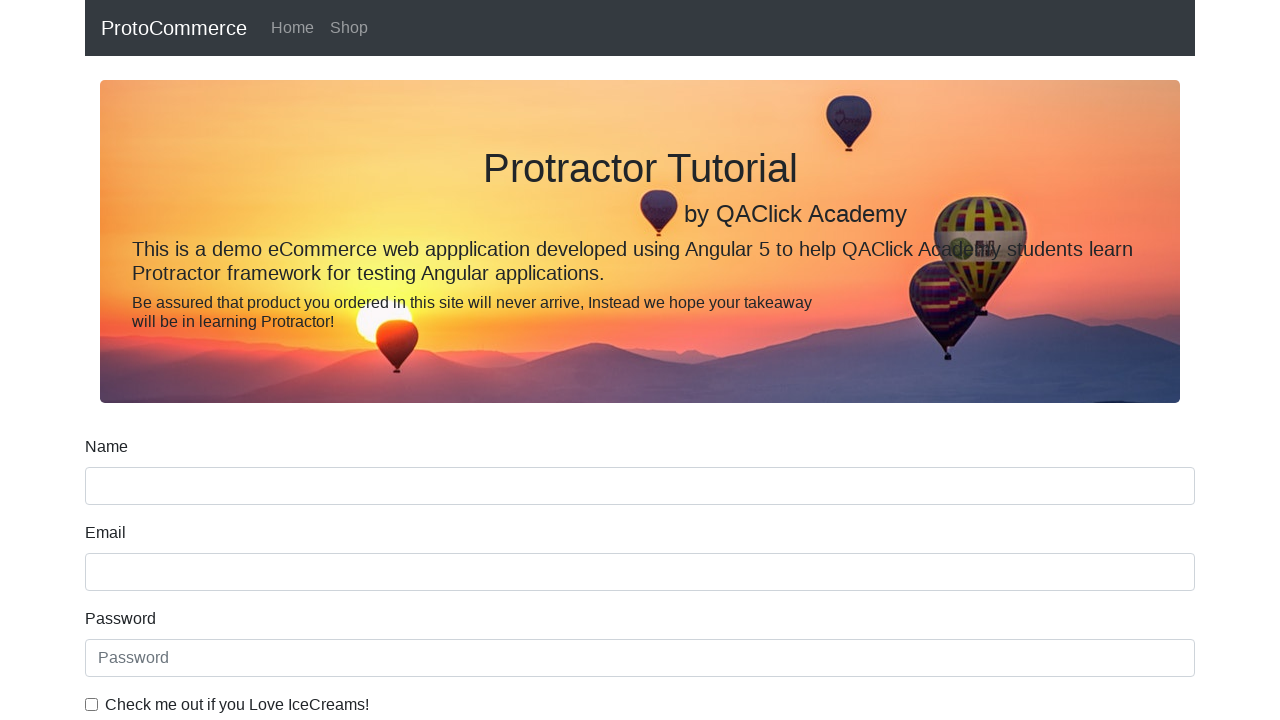

Located the date of birth label
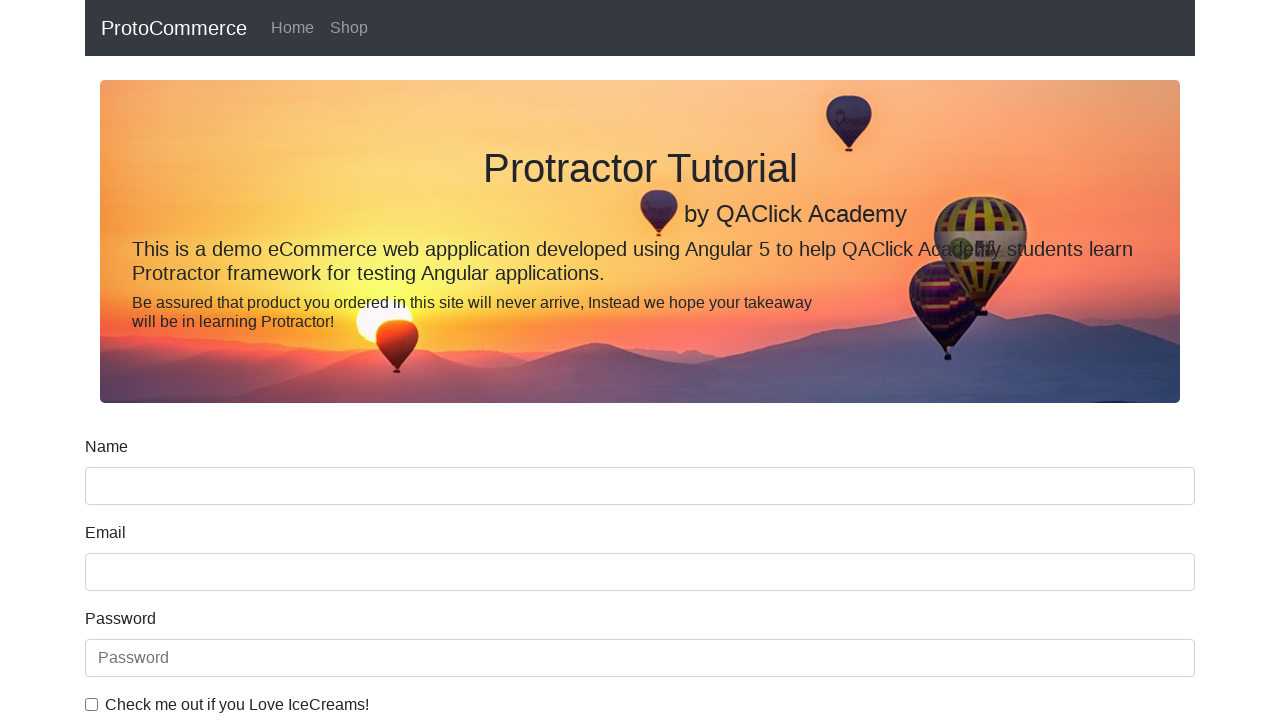

Clicked the date of birth input field at (640, 412) on input[name='bday']
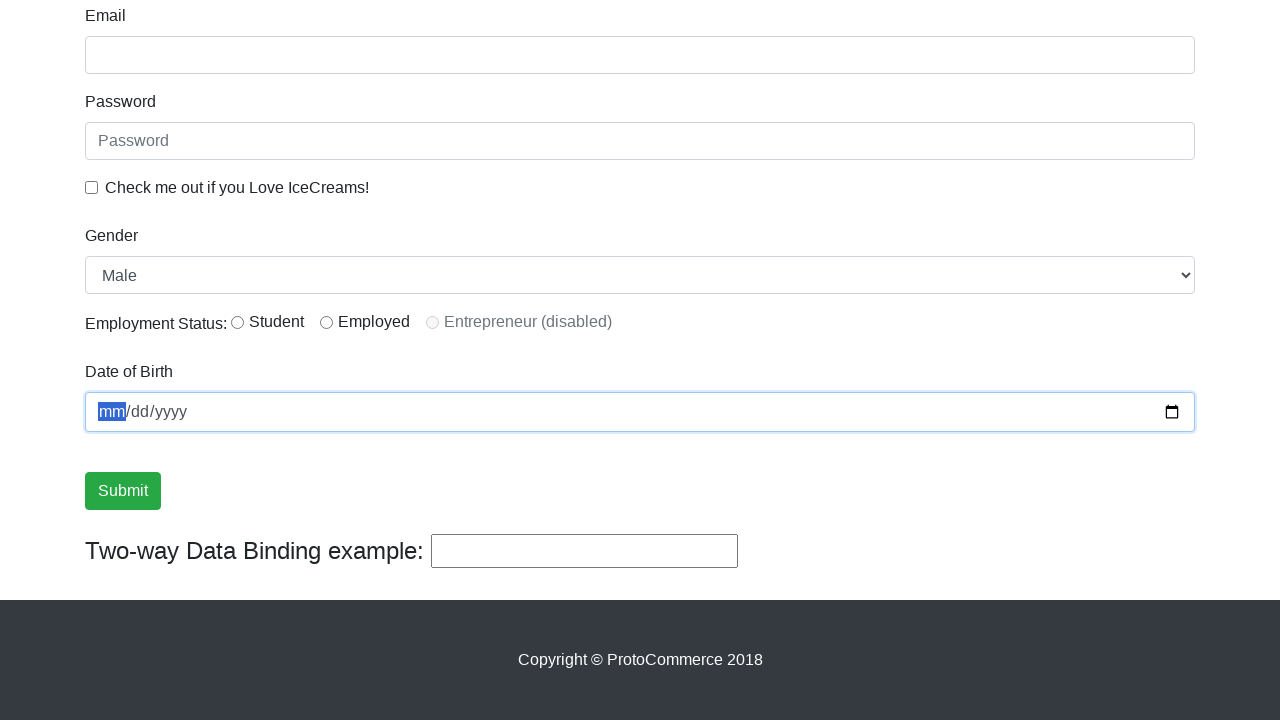

Located the ice cream checkbox label
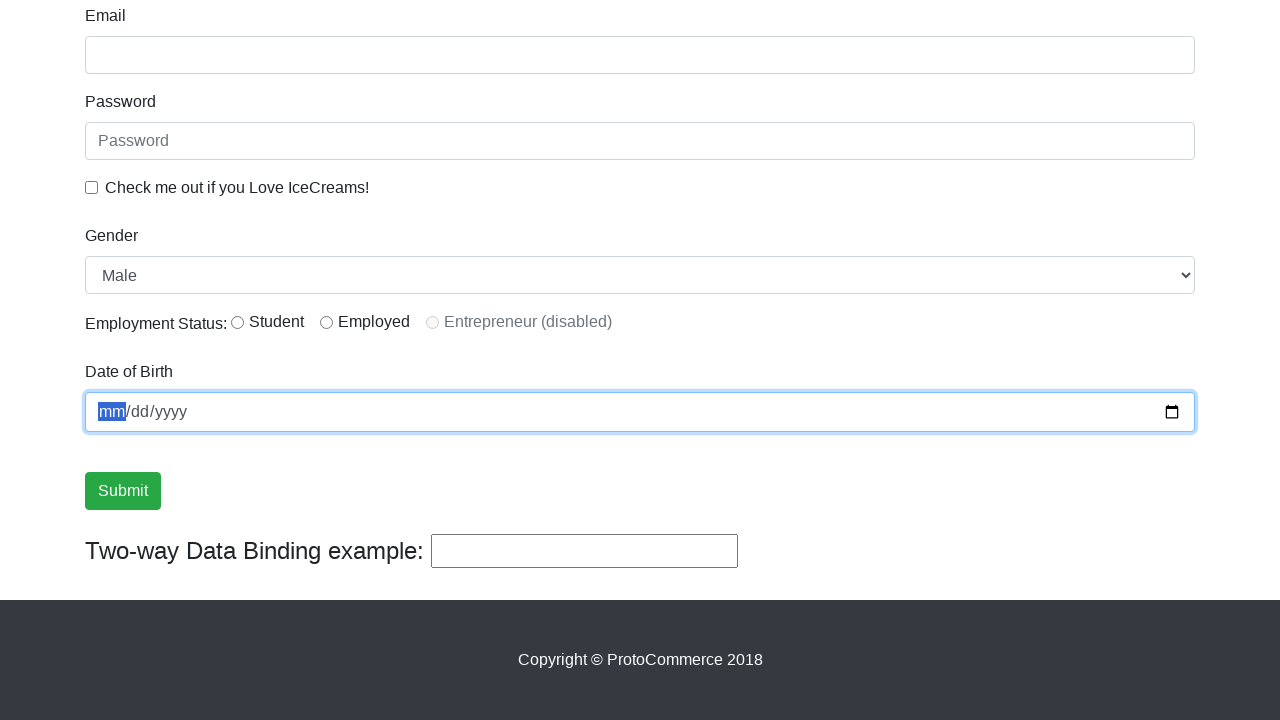

Clicked the ice cream checkbox at (92, 187) on input#exampleCheck1
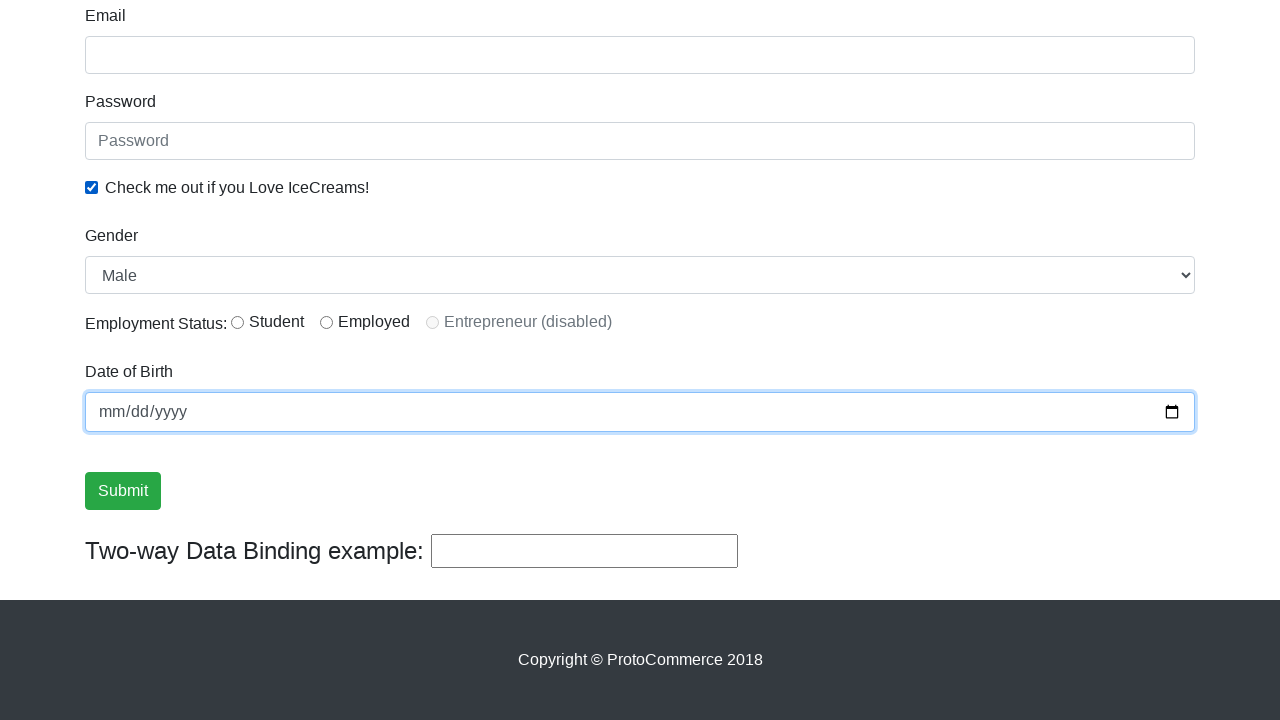

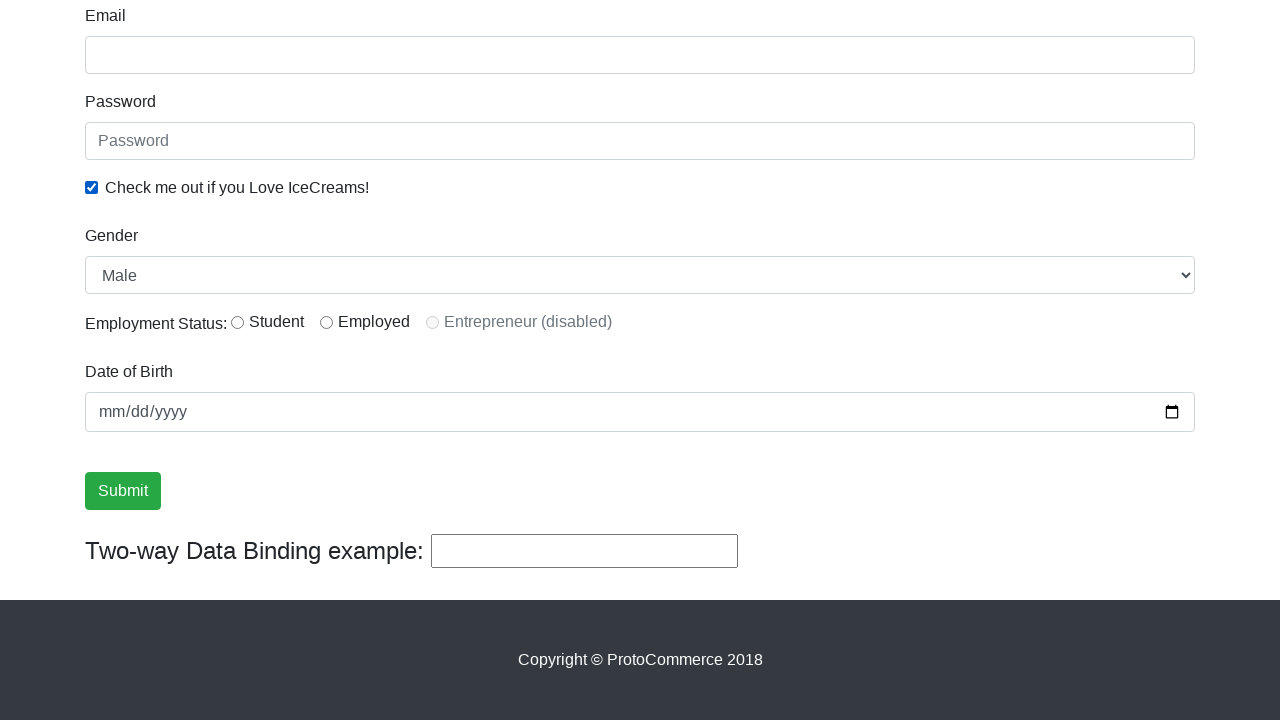